Tests the Buttons page on demoqa.com by navigating from the homepage to Elements > Buttons, then performing double-click, right-click, and regular click on respective buttons, and verifying that confirmation messages appear for each action.

Starting URL: https://demoqa.com

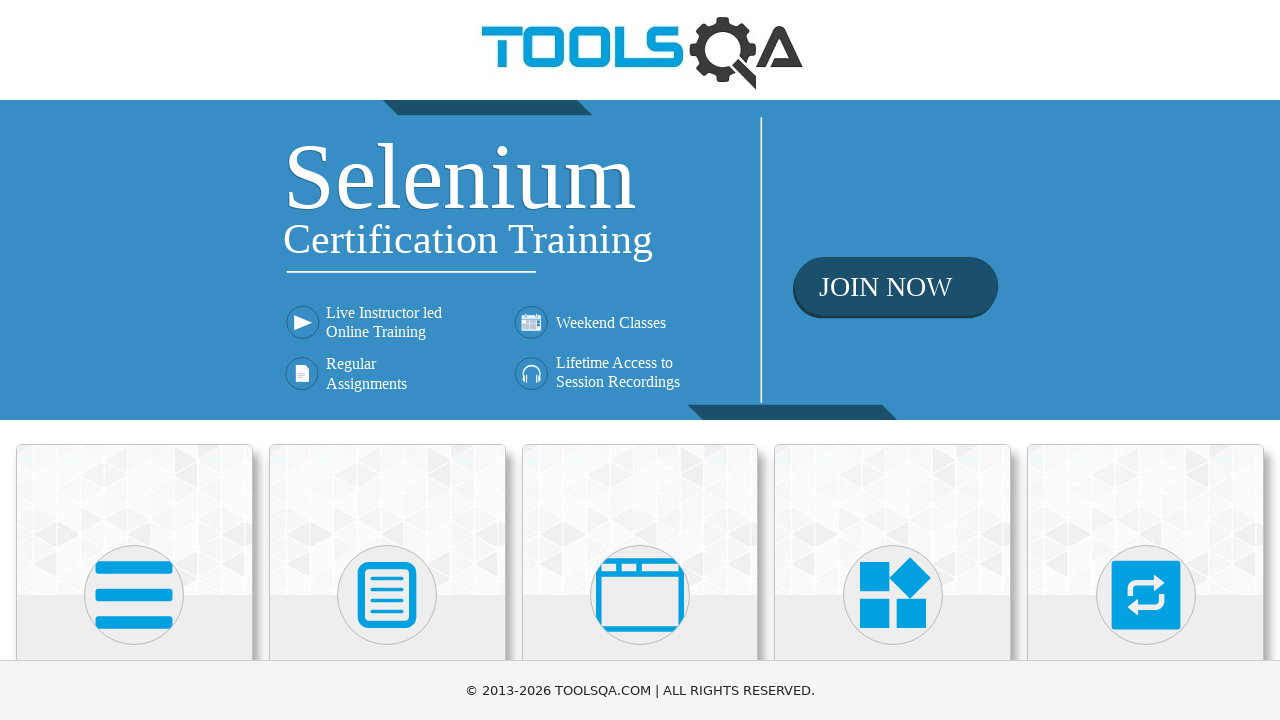

Clicked Elements category from homepage at (134, 360) on text=Elements
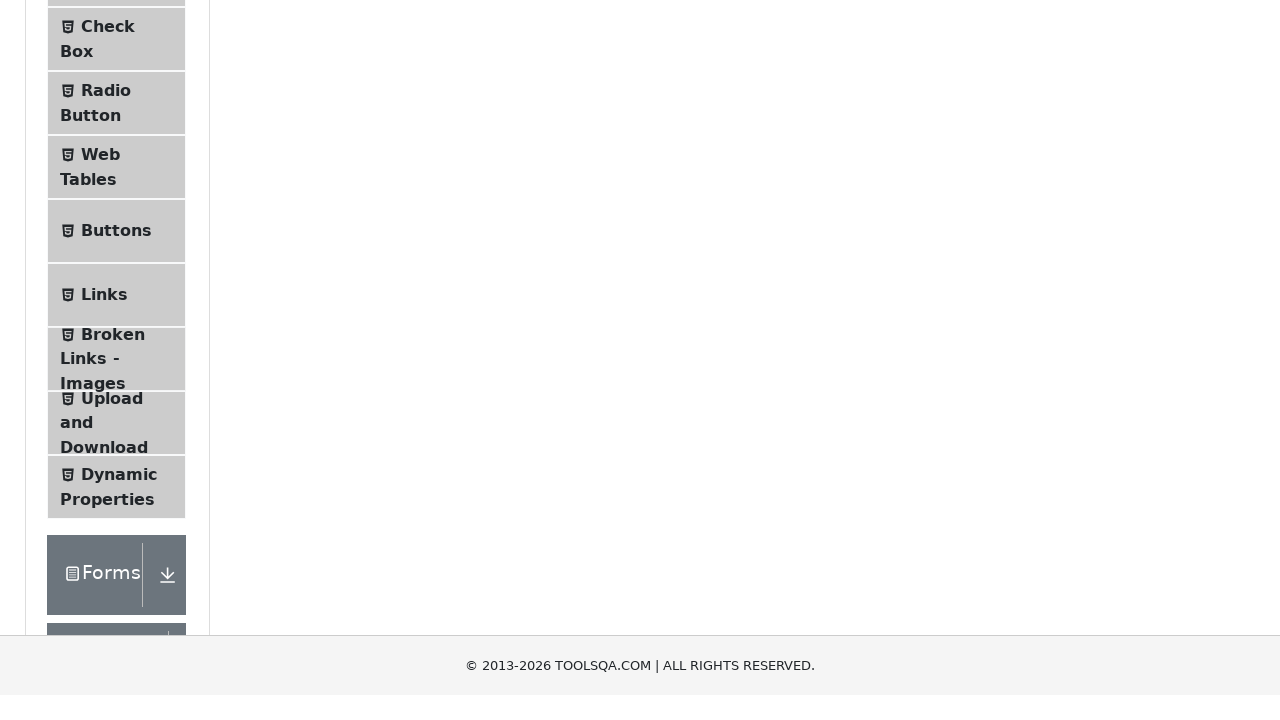

Clicked Buttons subcategory at (116, 517) on text=Buttons
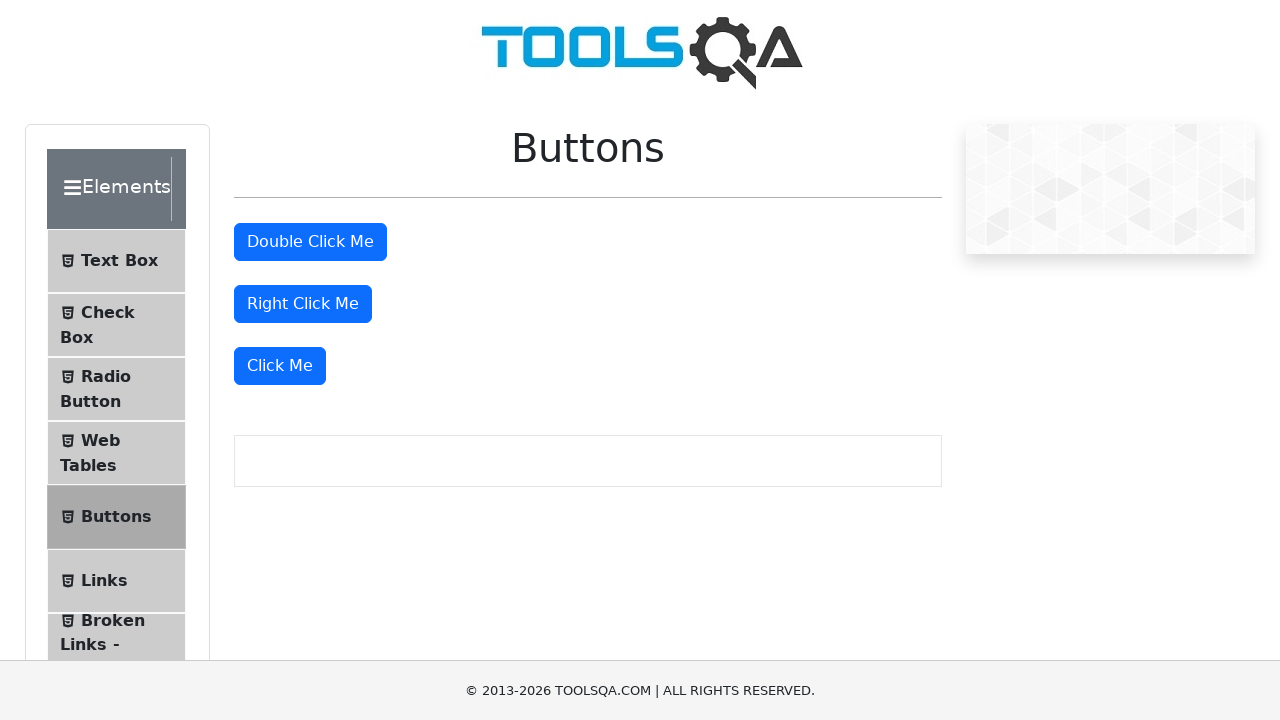

Navigated to Buttons page successfully
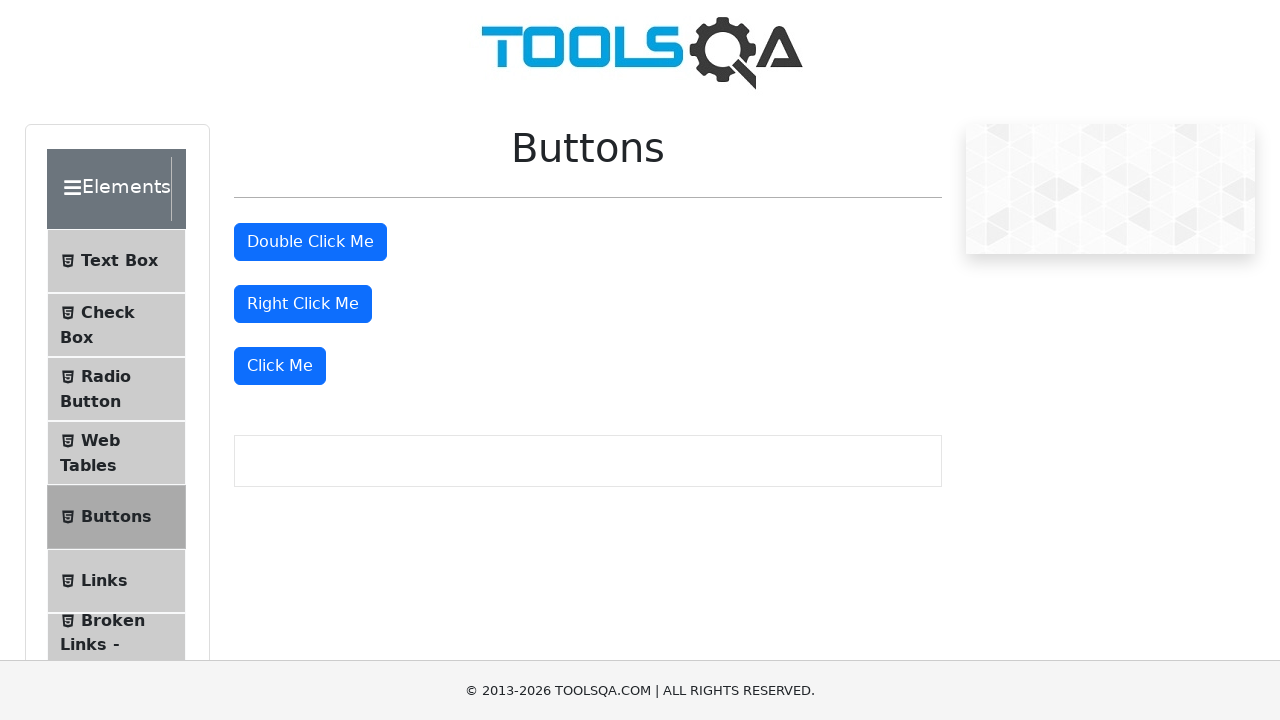

Double-clicked the 'Double Click Me' button at (310, 242) on #doubleClickBtn
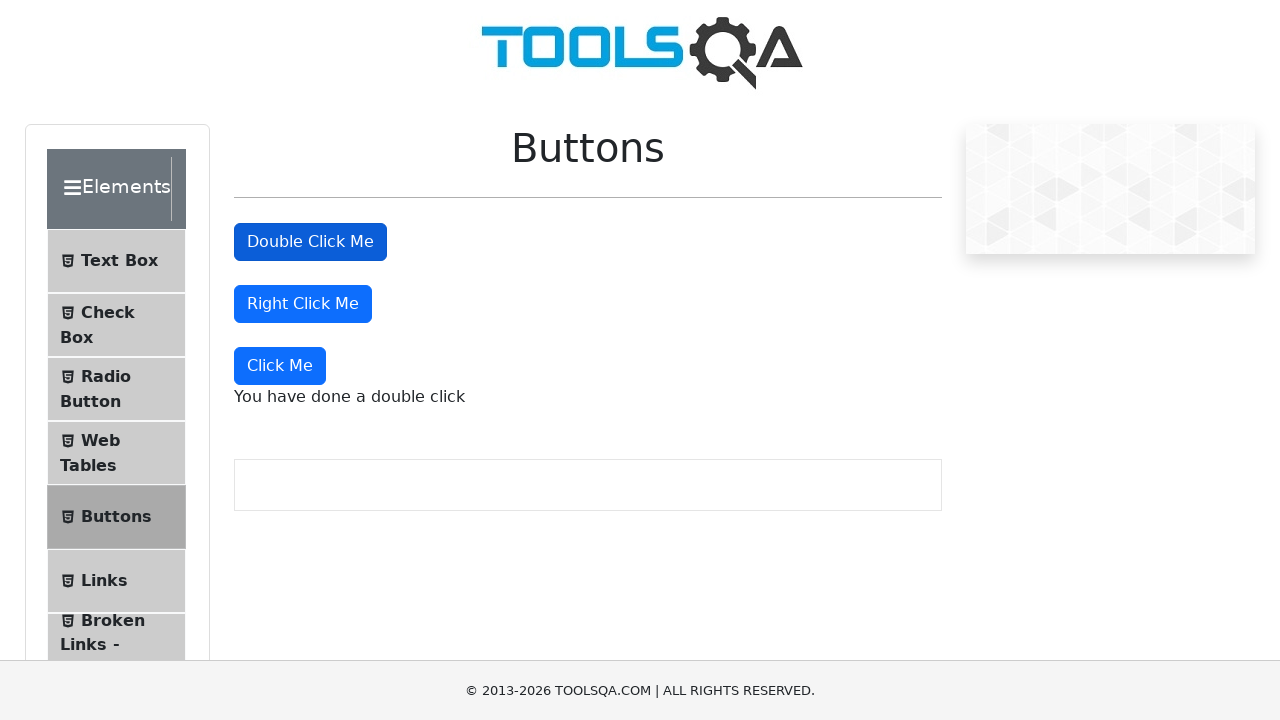

Double click confirmation message appeared
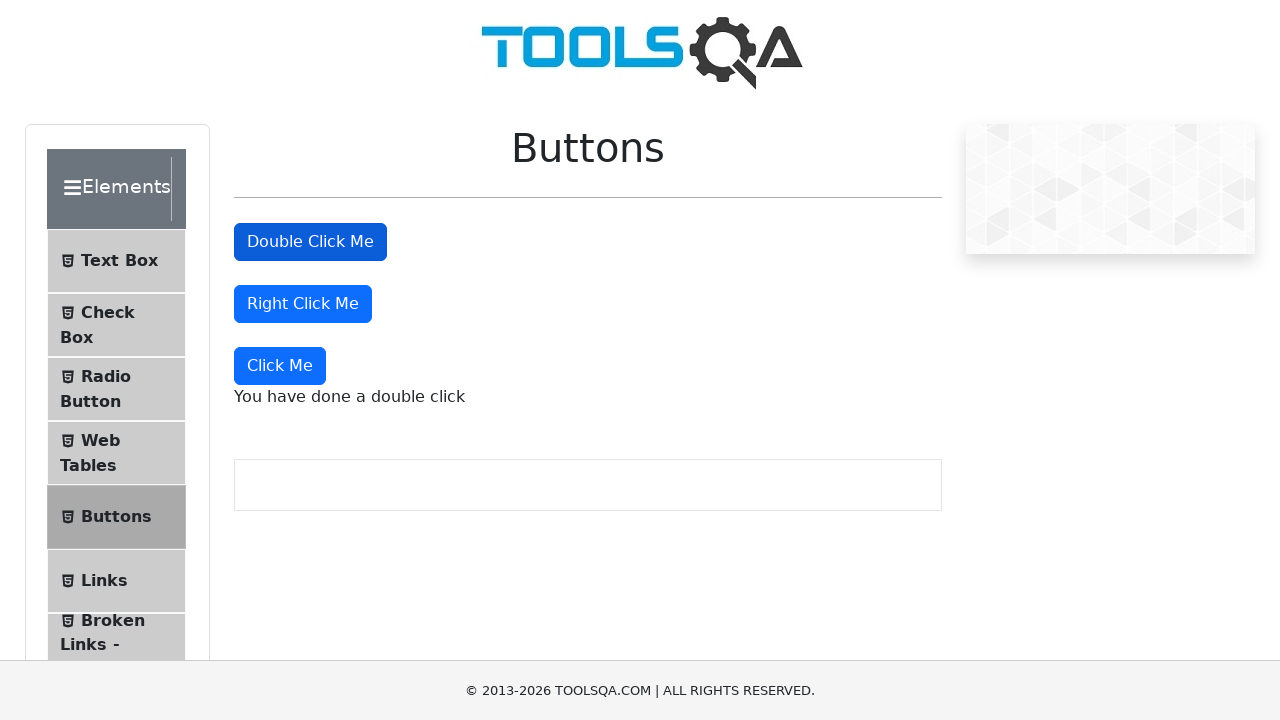

Right-clicked the 'Right Click Me' button at (303, 304) on #rightClickBtn
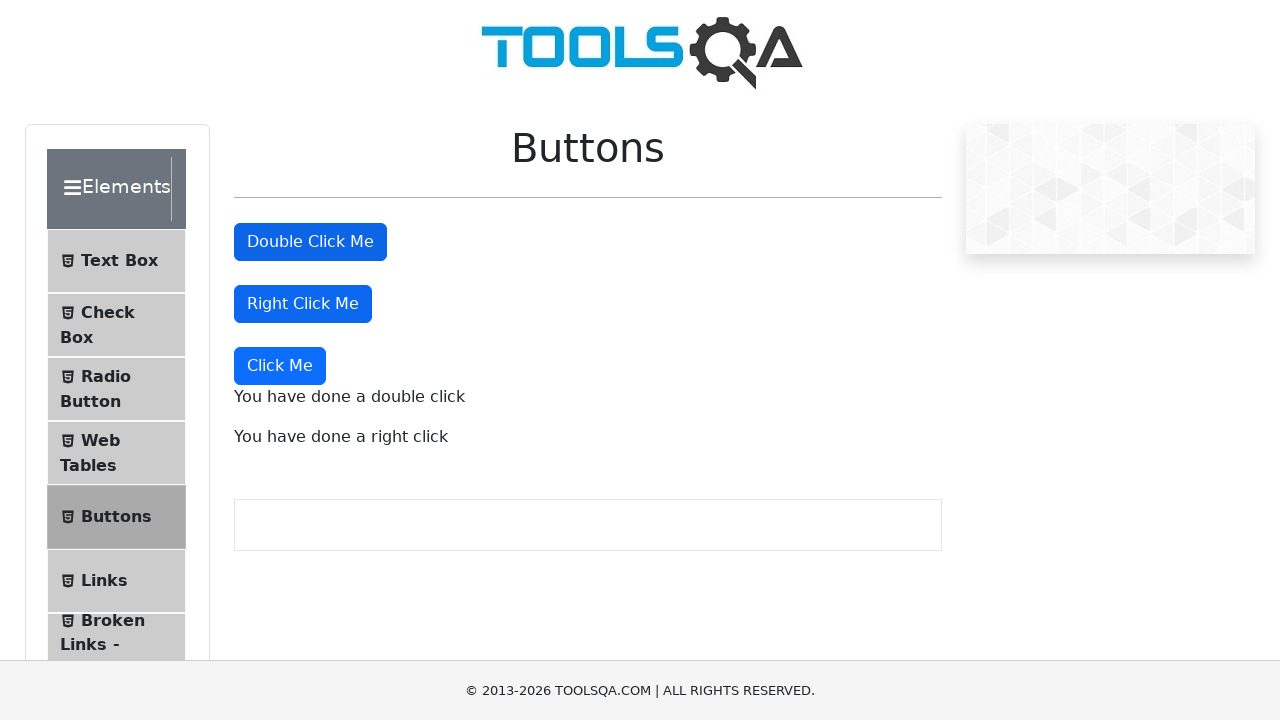

Right click confirmation message appeared
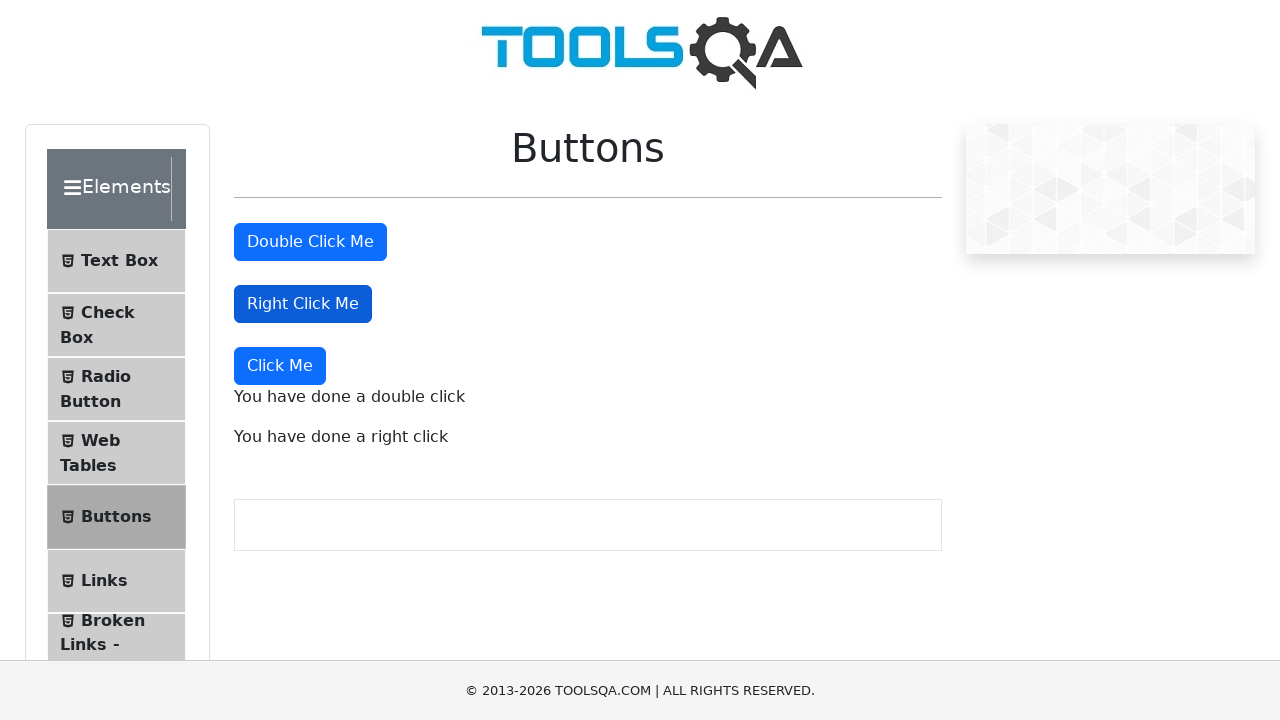

Performed regular click on the 'Click Me' button at (280, 366) on xpath=//button[text()='Click Me']
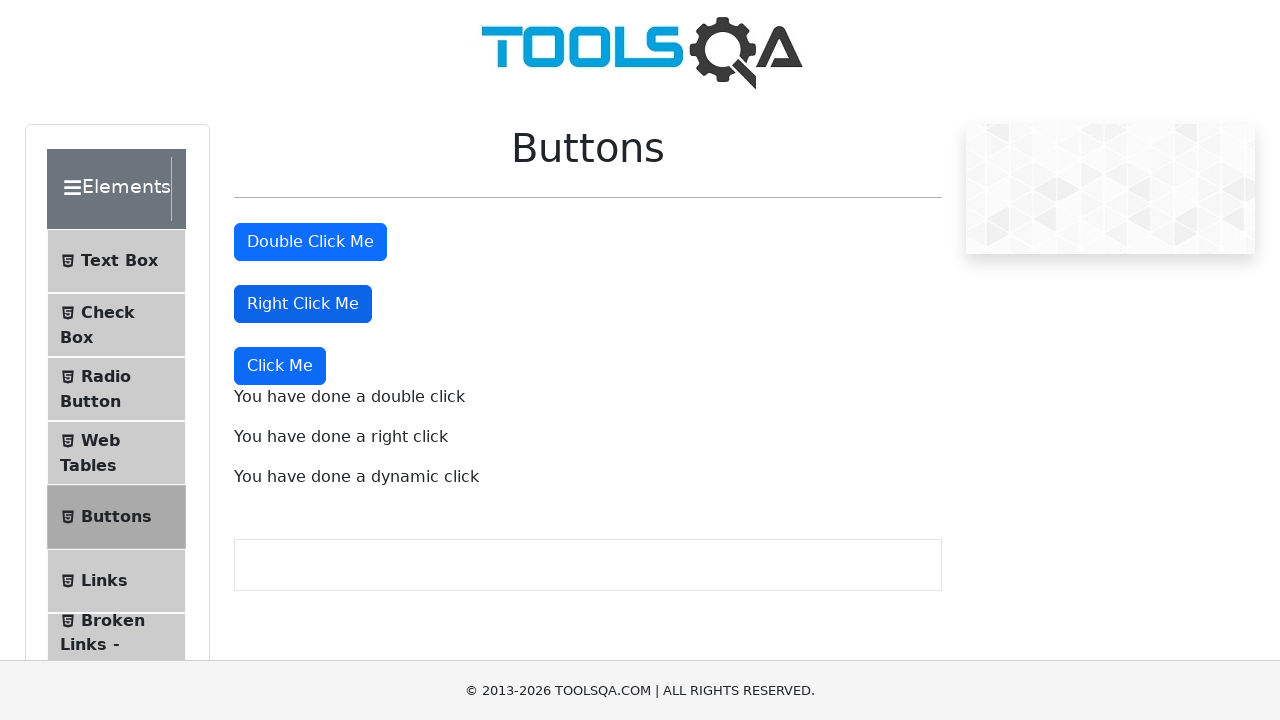

Dynamic click confirmation message appeared
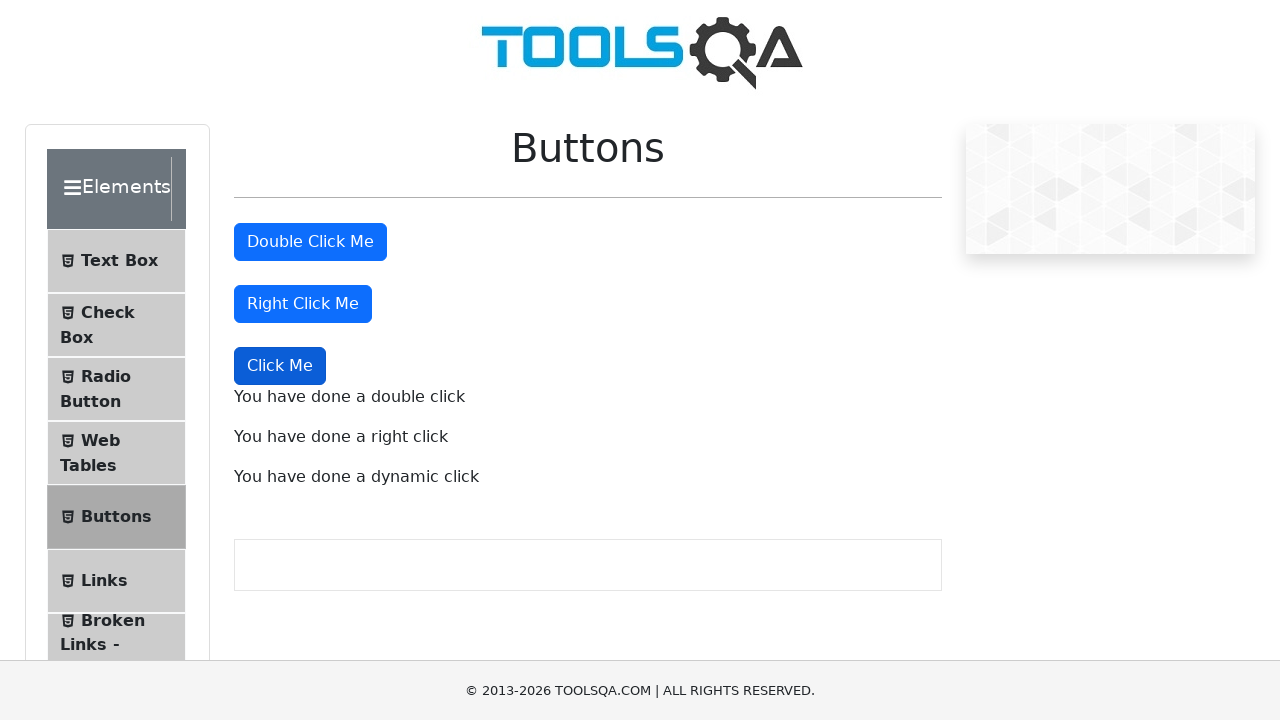

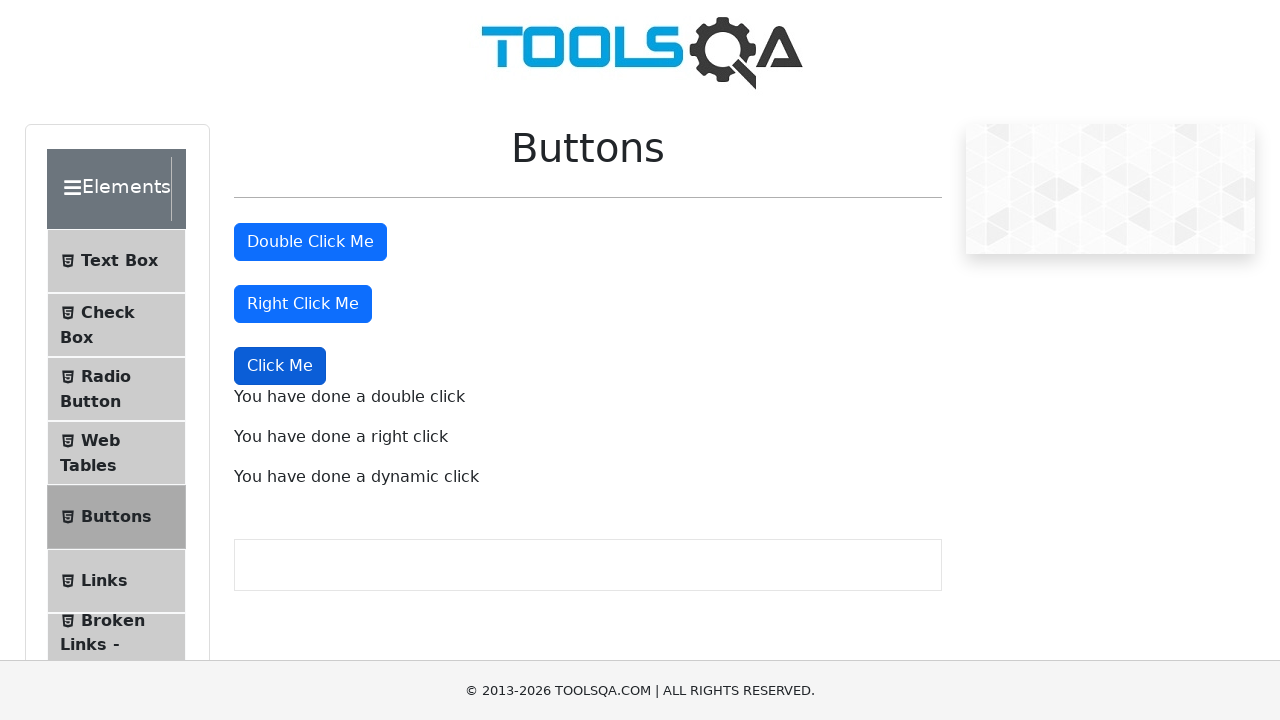